Tests login form validation by submitting empty username and password fields and verifying the appropriate error message is displayed

Starting URL: https://www.saucedemo.com/

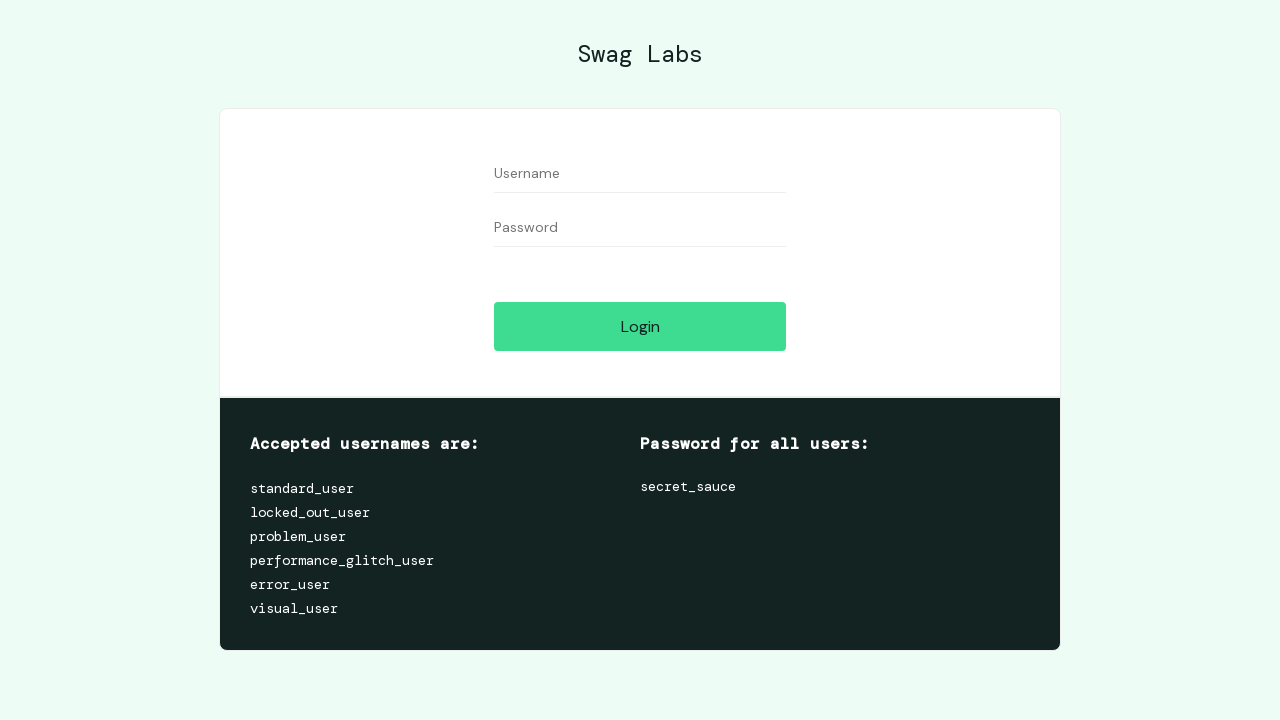

Waited for page to fully load
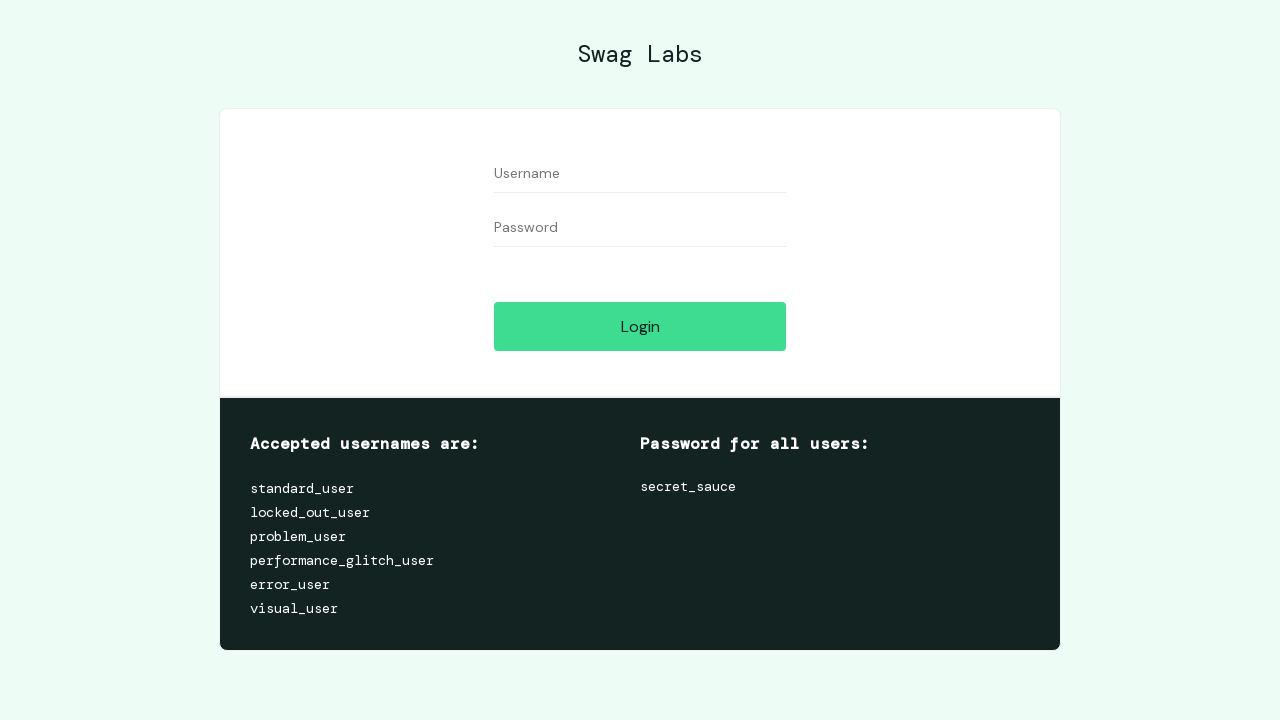

Left username field empty on #user-name
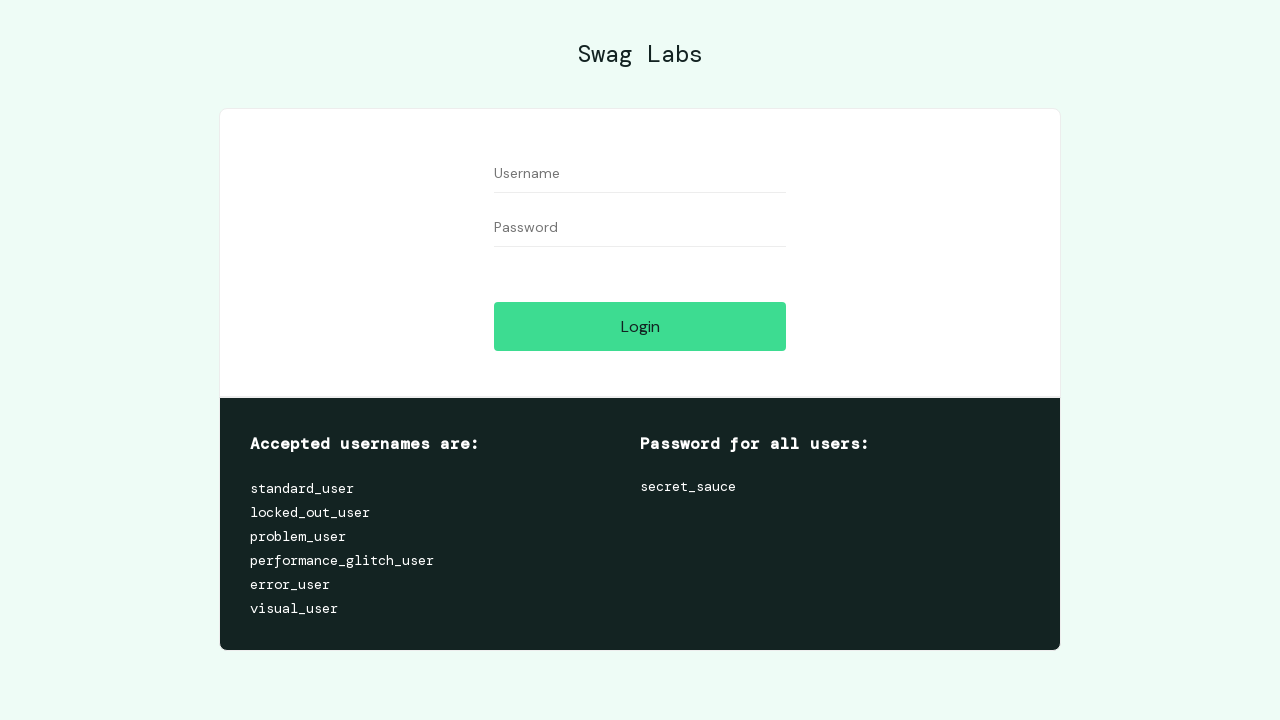

Left password field empty on #password
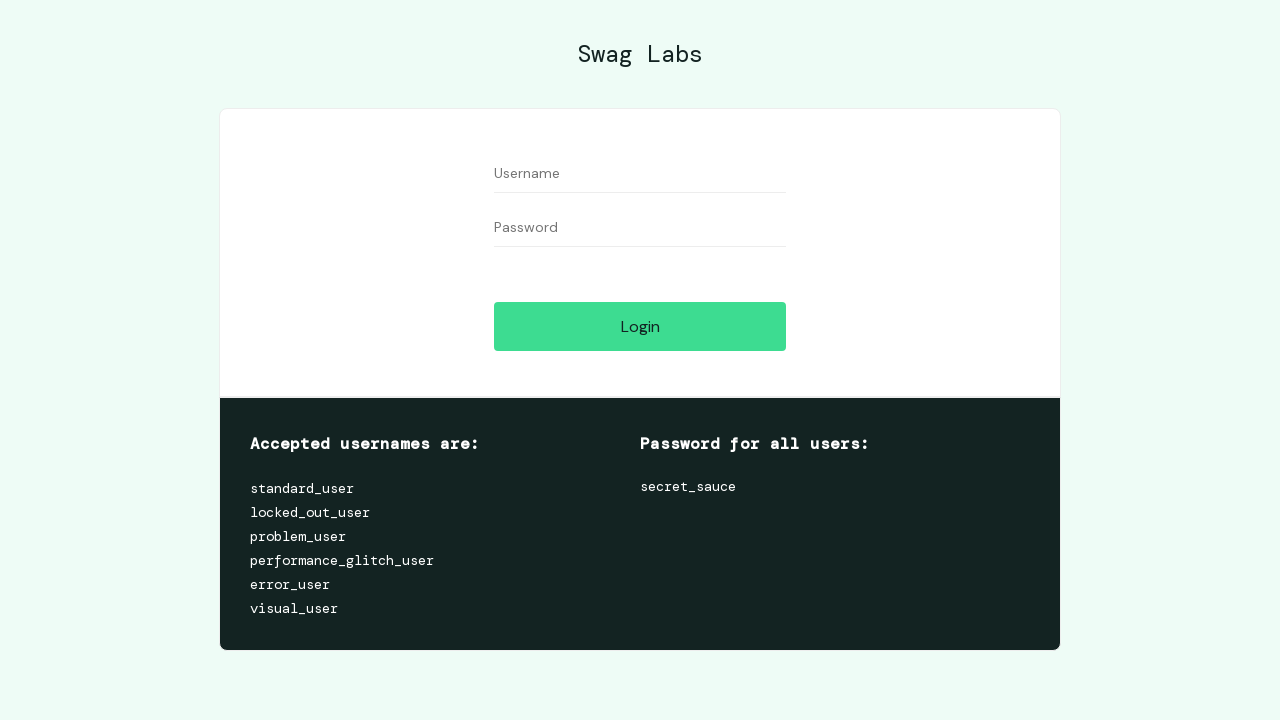

Clicked login button with empty credentials at (640, 326) on #login-button
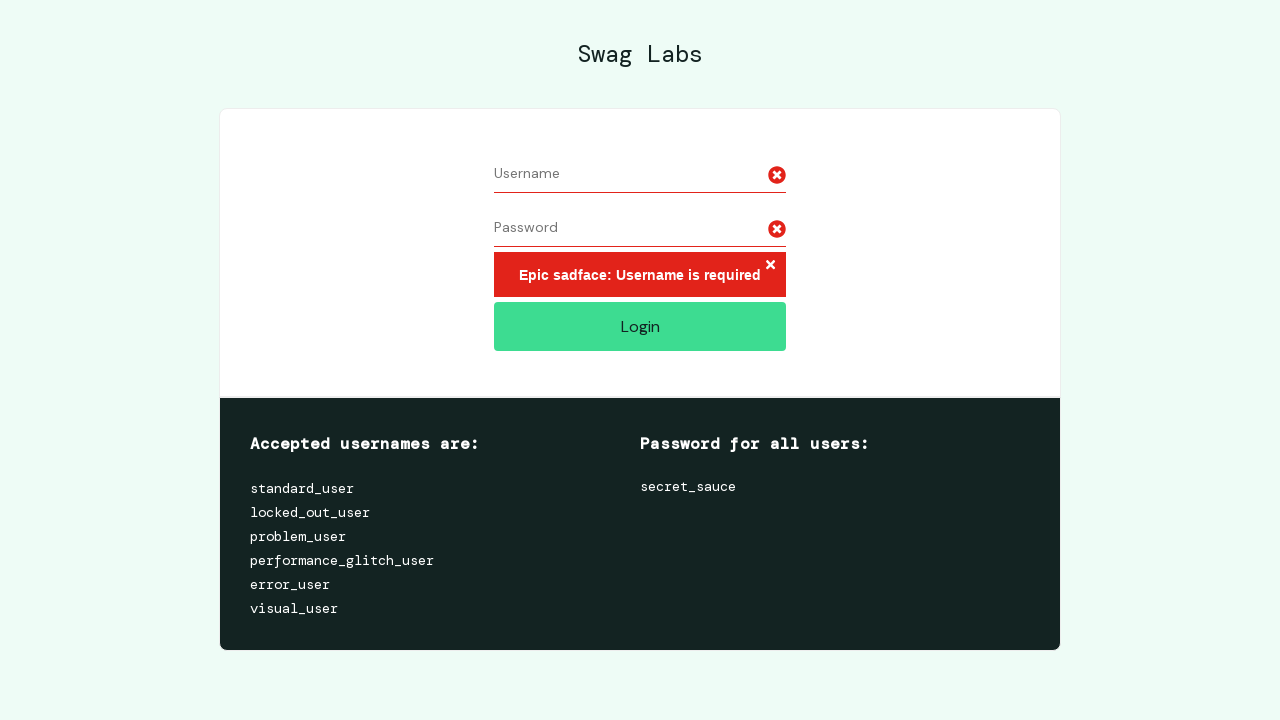

Error message 'Epic sadface: Username is required' appeared
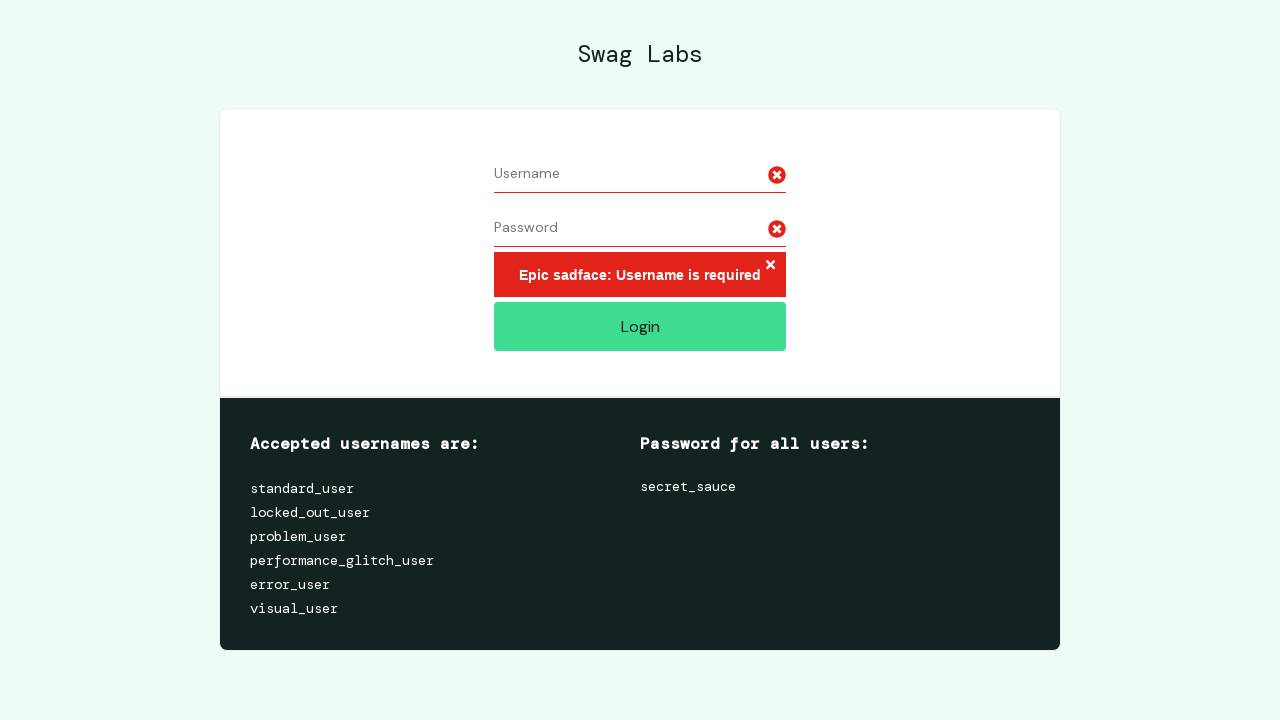

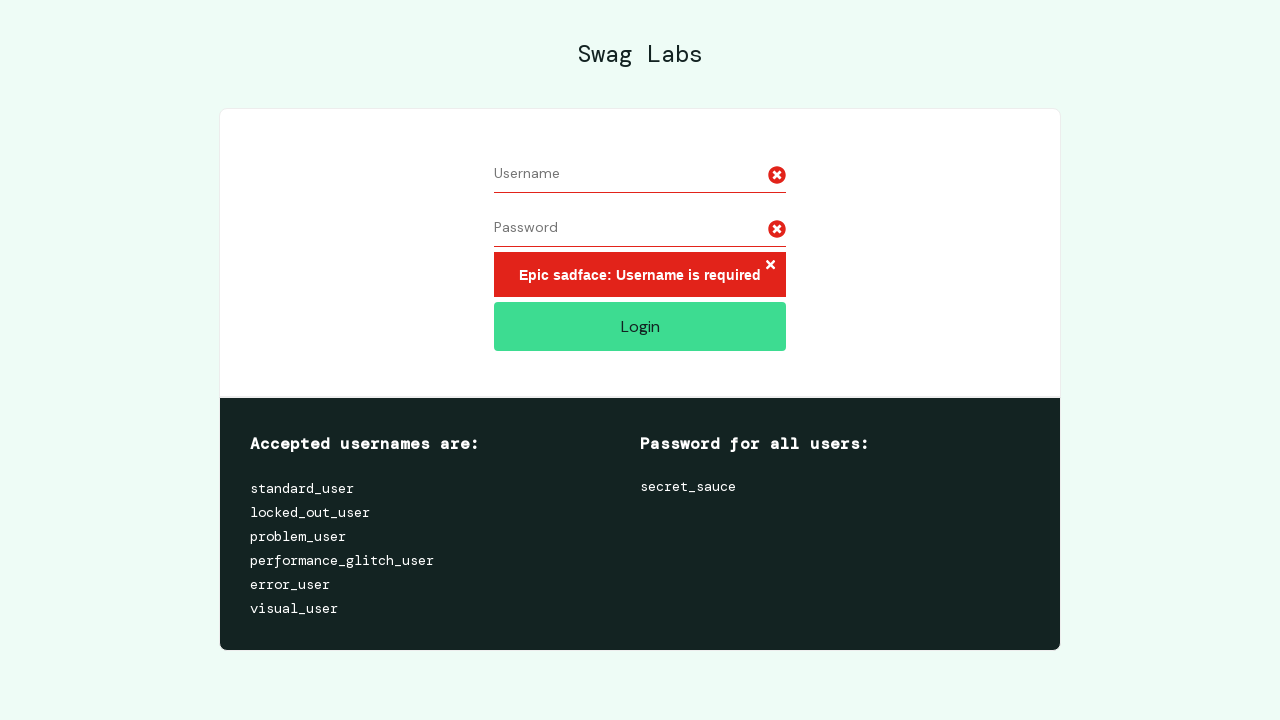